Navigates to a demo table page and iterates through all rows and columns of an employee information table to verify data display

Starting URL: http://automationbykrishna.com/index.html#

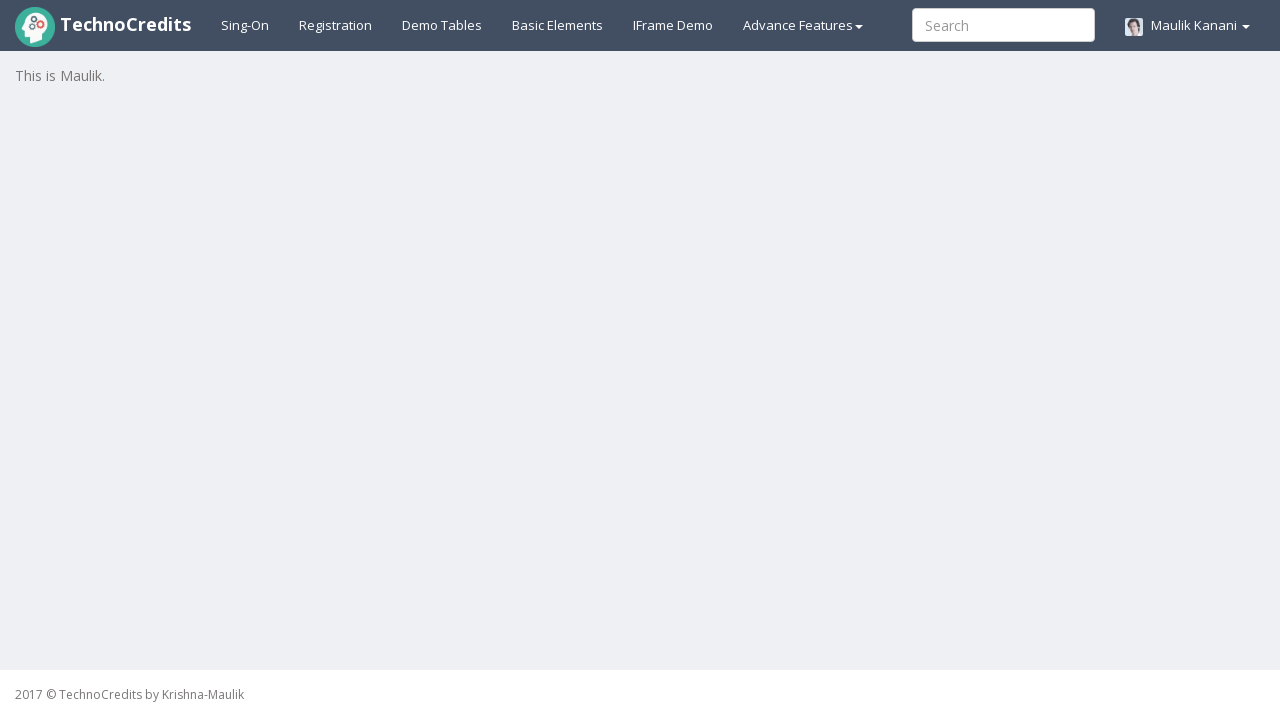

Clicked on demo tables link at (442, 25) on a#demotable
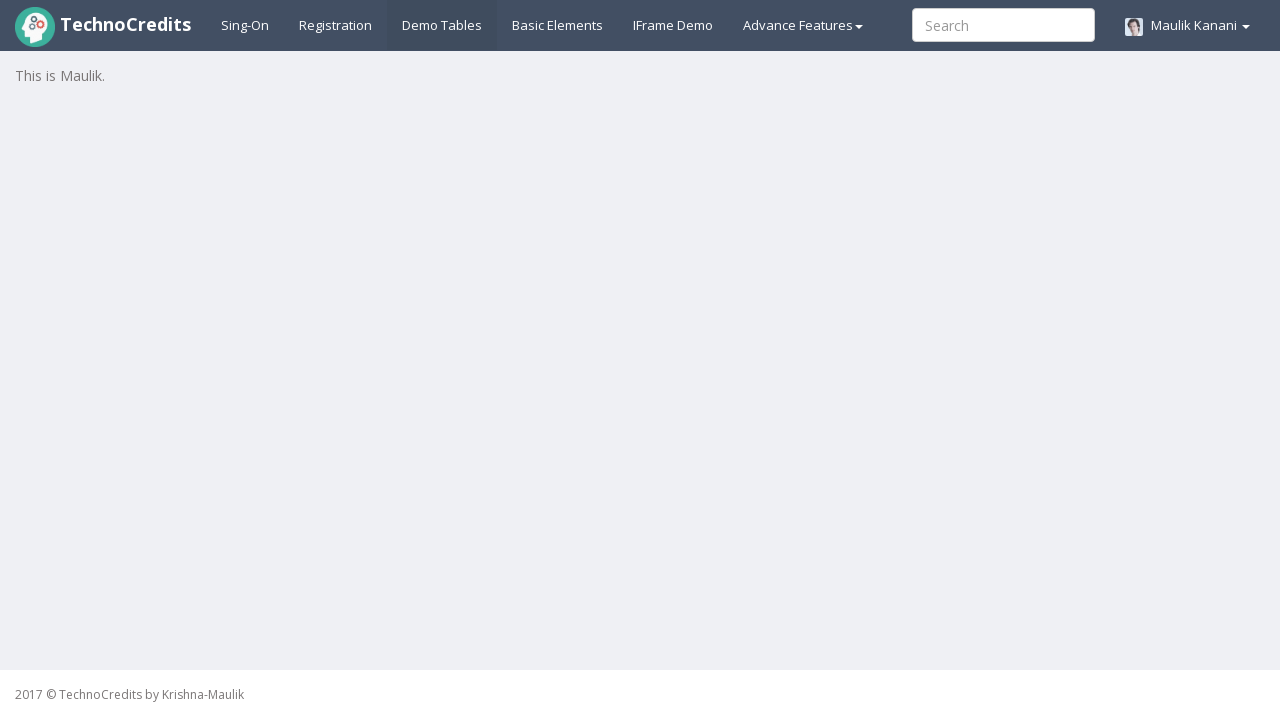

Waited for employee information table to load
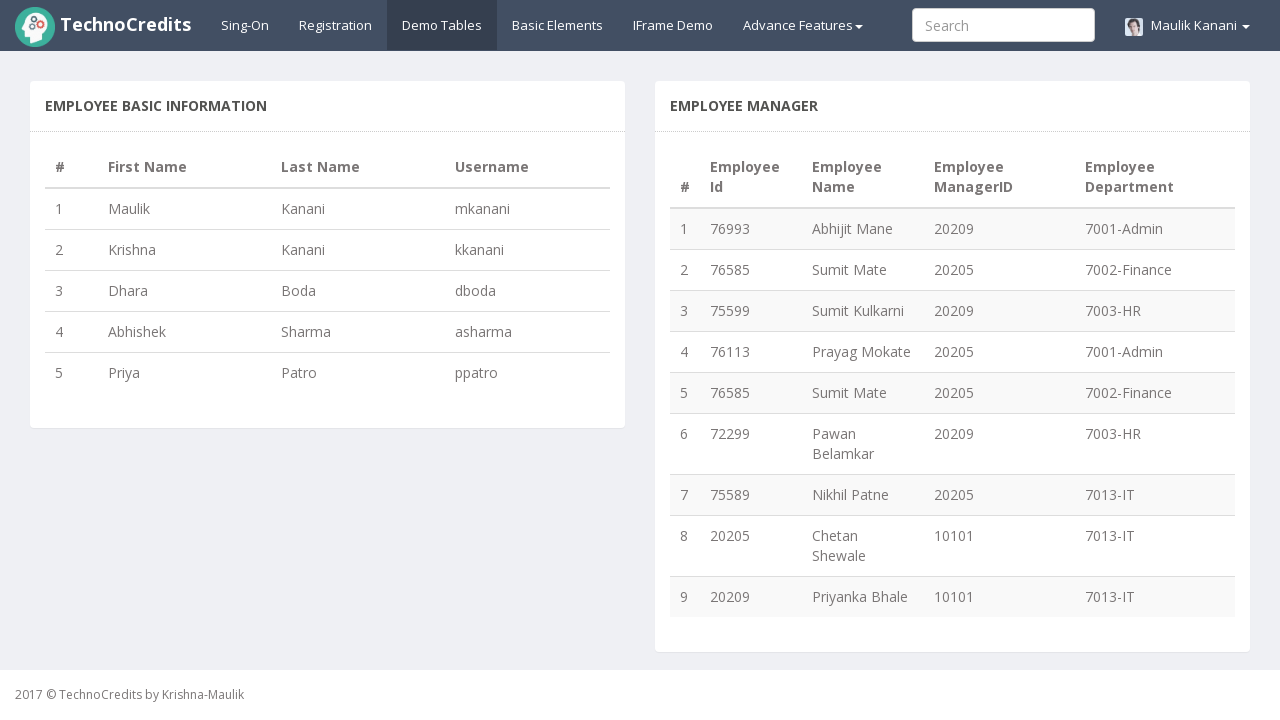

Retrieved all table rows, total rows: 5
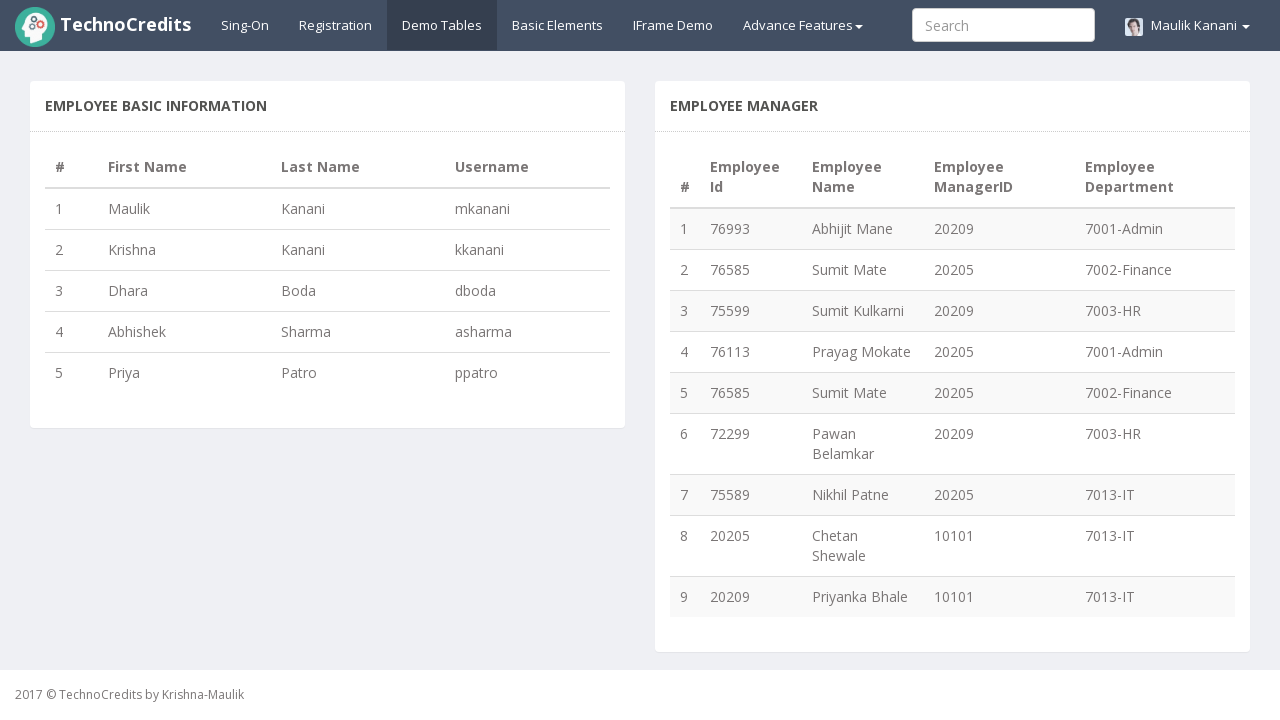

Retrieved all column headers, total columns: 4
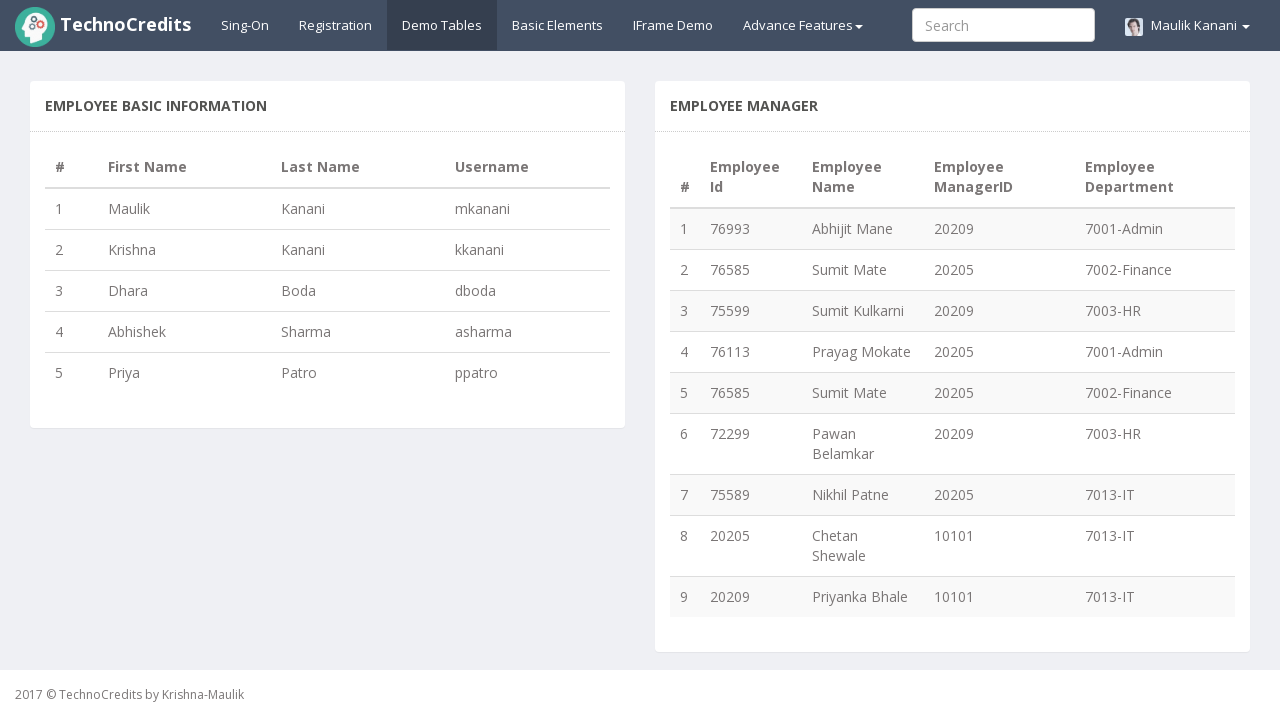

Retrieved cell data from row 1, column 1: 1
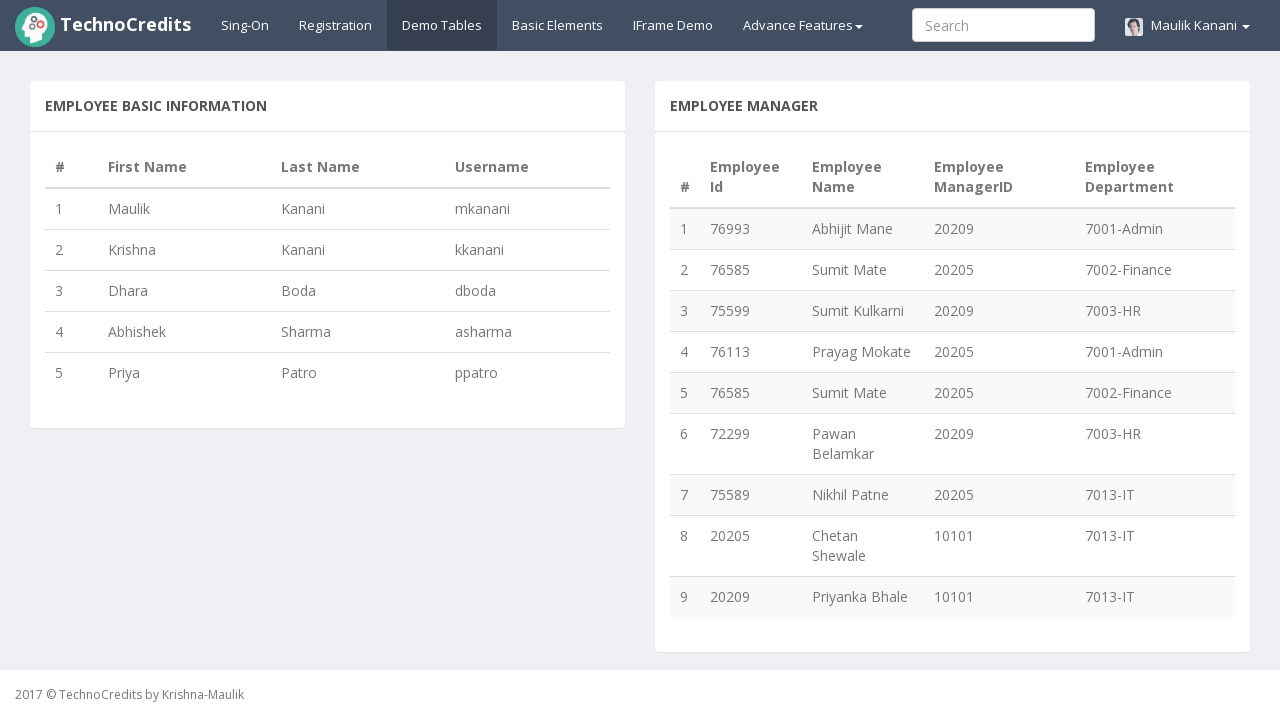

Retrieved cell data from row 1, column 2: Maulik
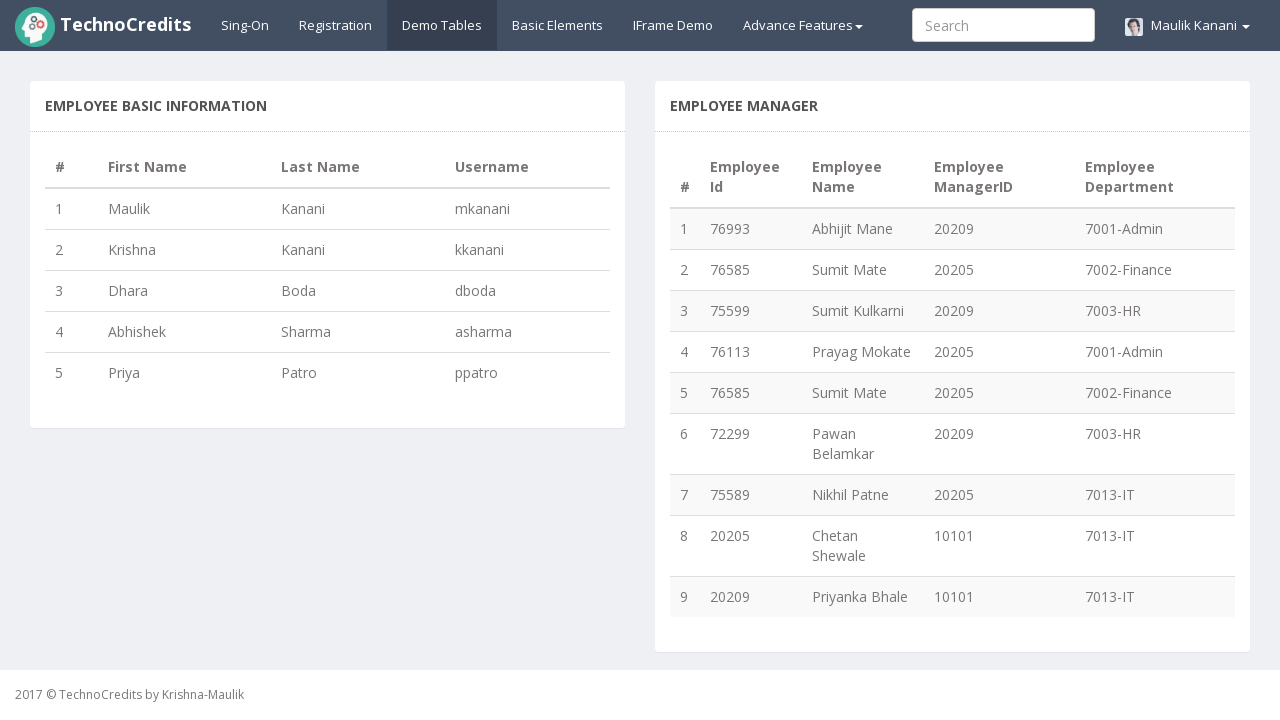

Retrieved cell data from row 1, column 3: Kanani
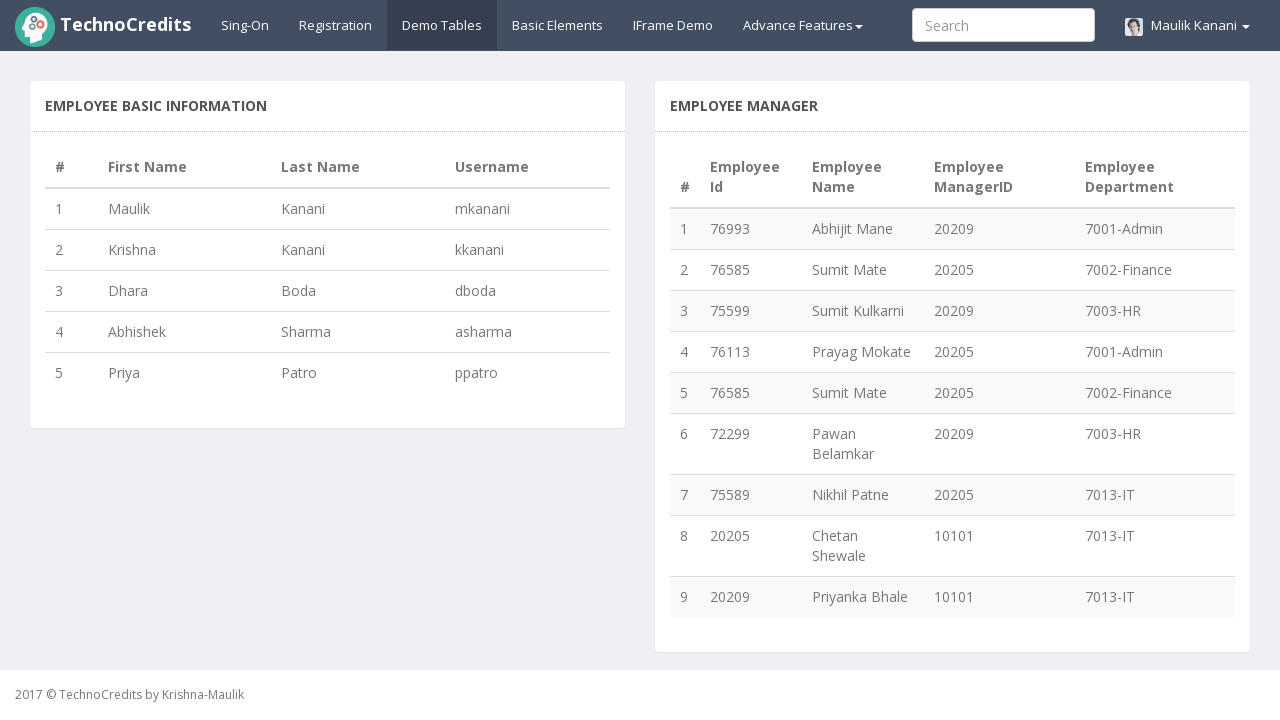

Retrieved cell data from row 1, column 4: mkanani
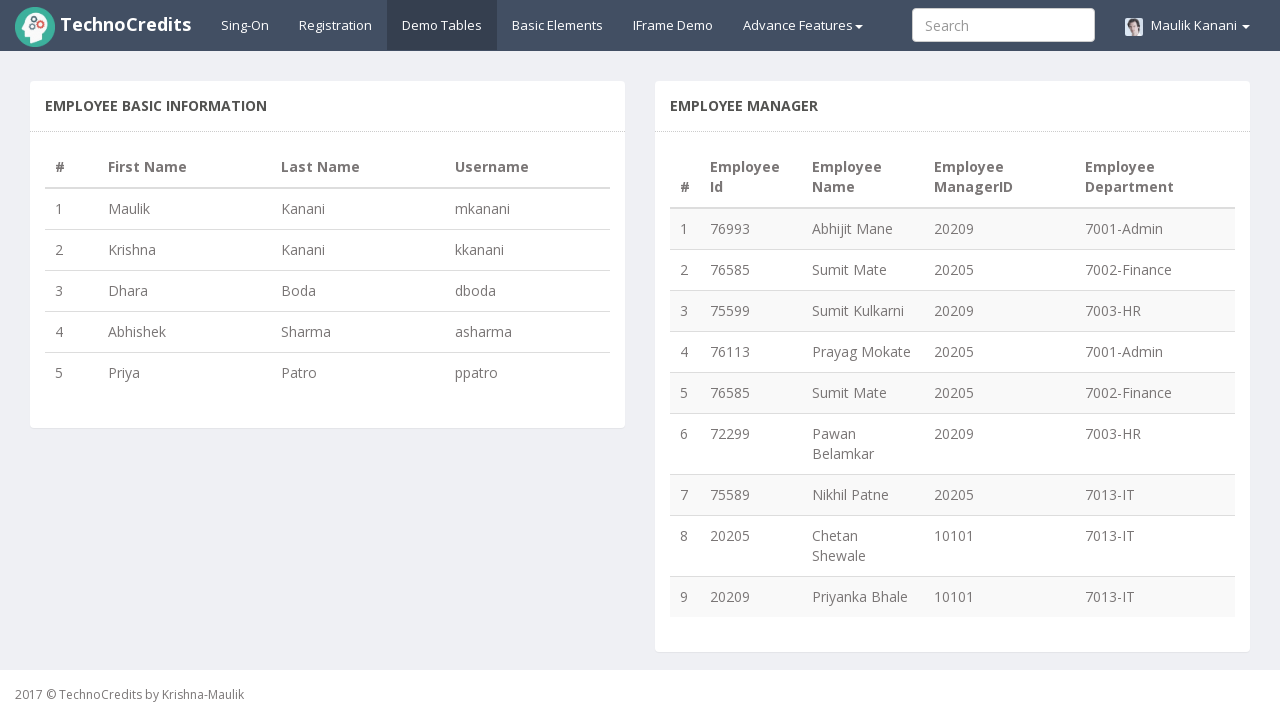

Retrieved cell data from row 2, column 1: 2
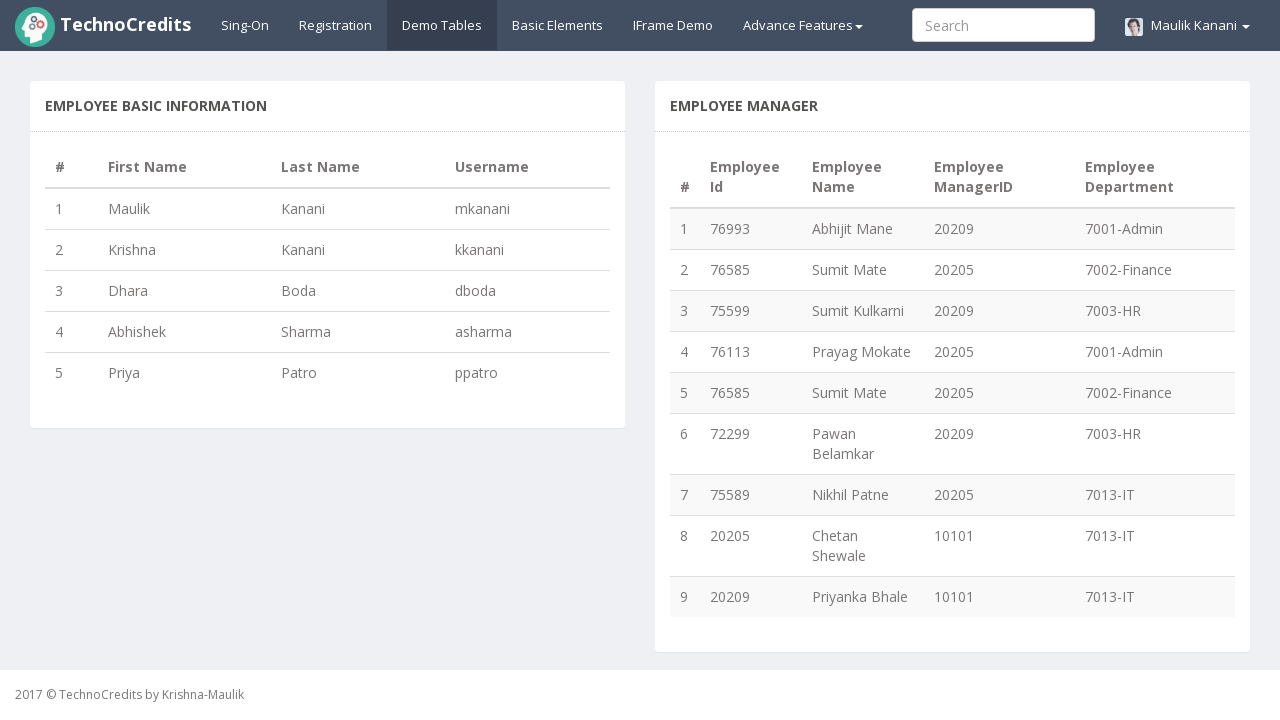

Retrieved cell data from row 2, column 2: Krishna
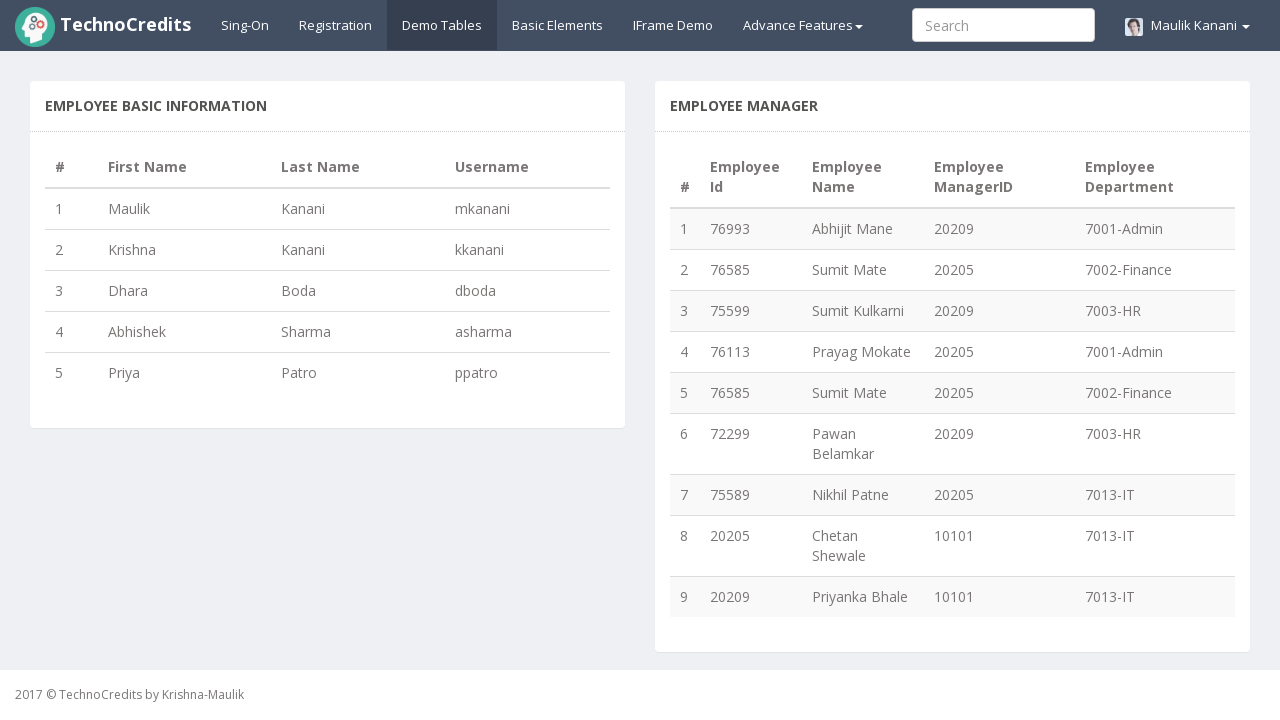

Retrieved cell data from row 2, column 3: Kanani
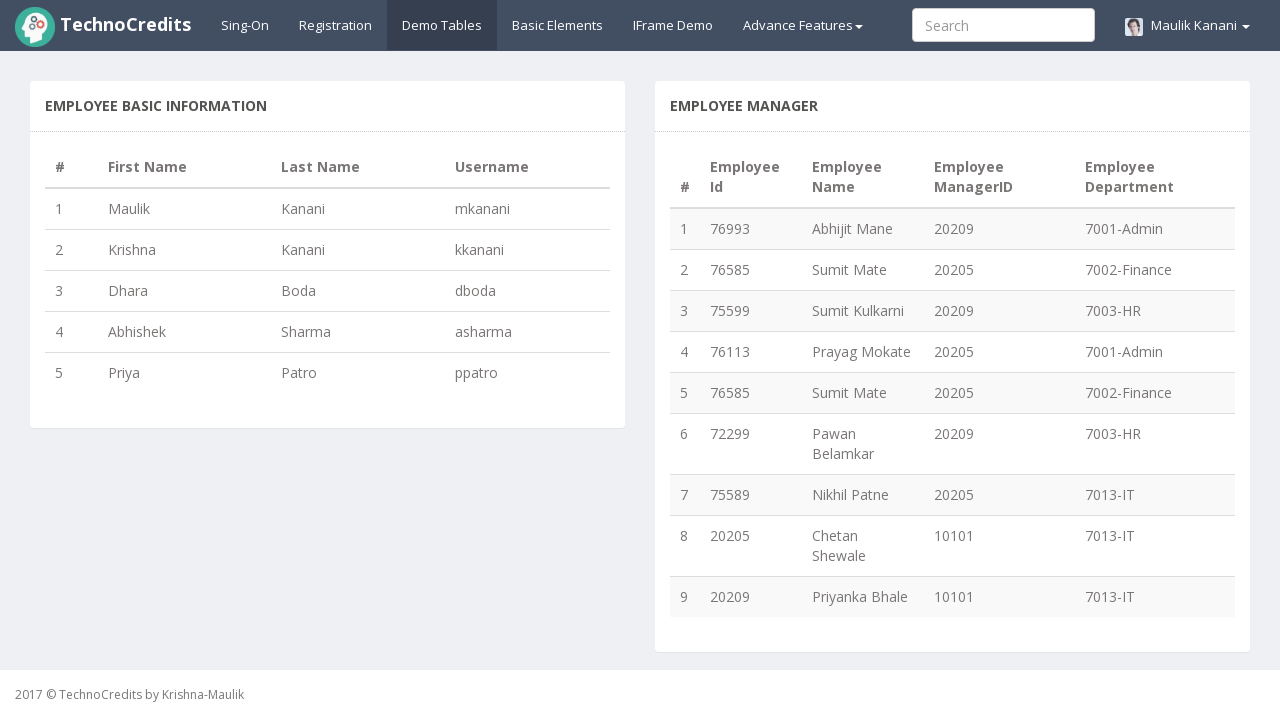

Retrieved cell data from row 2, column 4: kkanani
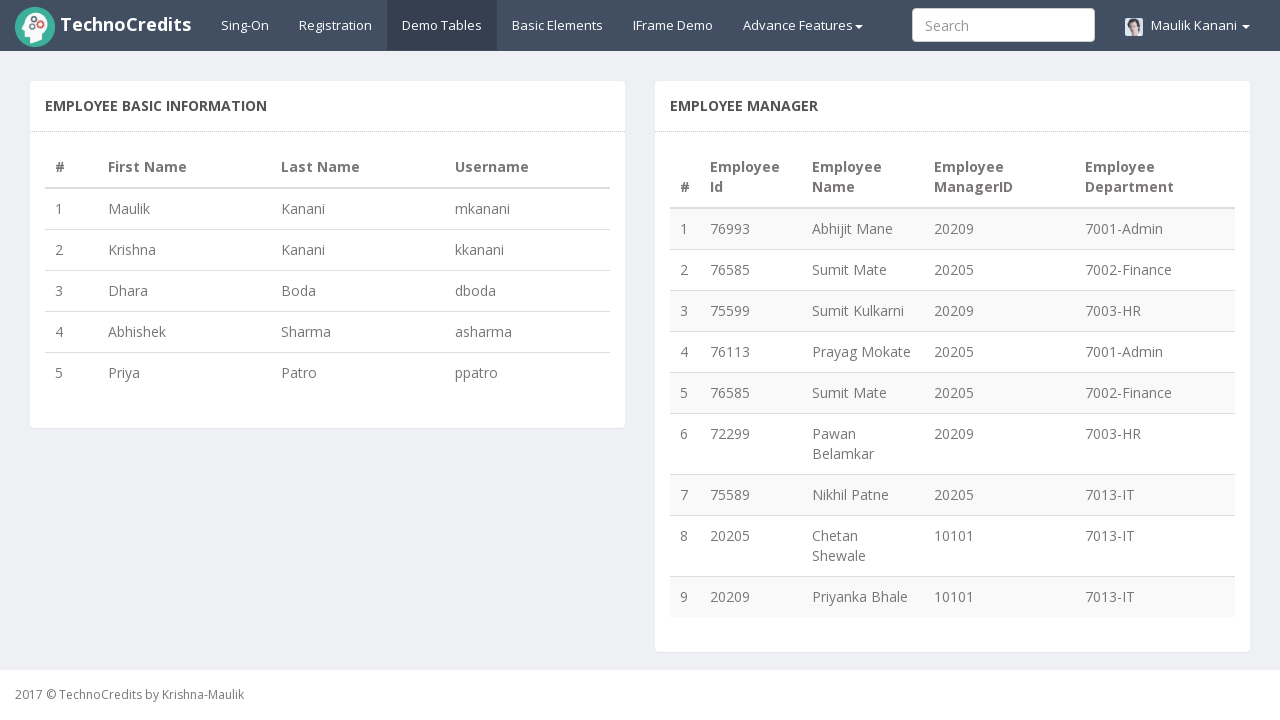

Retrieved cell data from row 3, column 1: 3
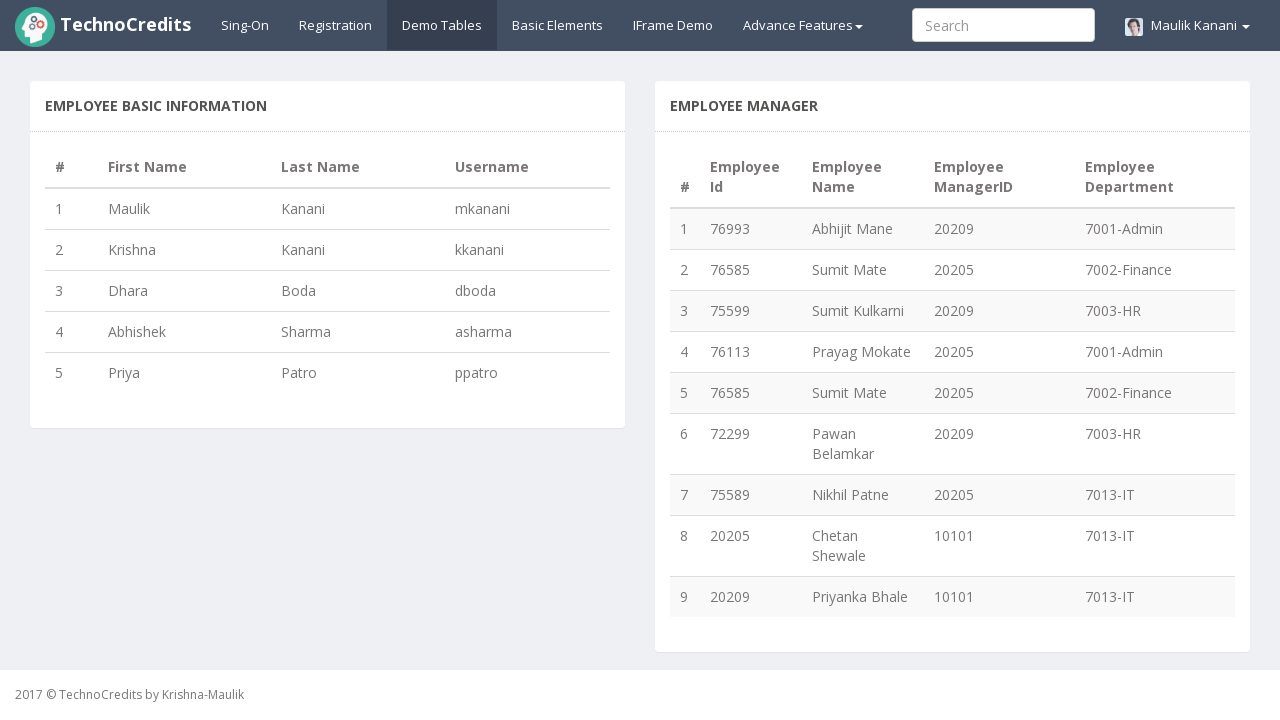

Retrieved cell data from row 3, column 2: Dhara
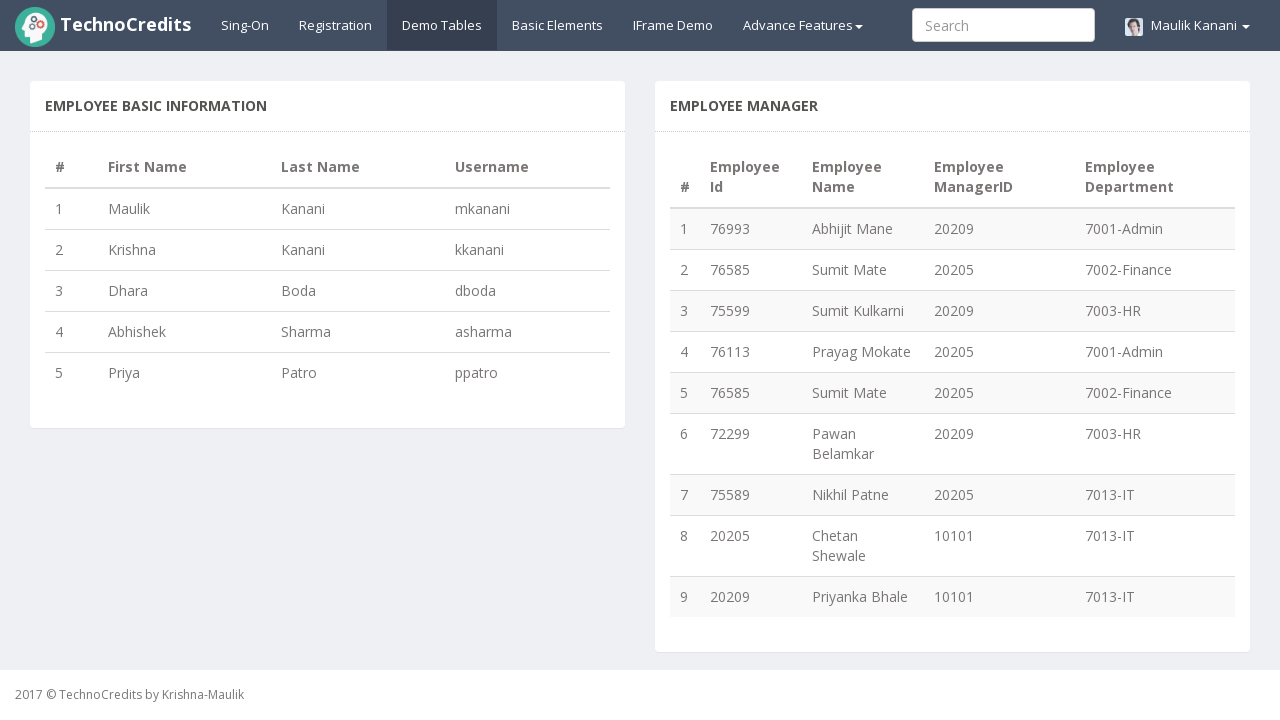

Retrieved cell data from row 3, column 3: Boda
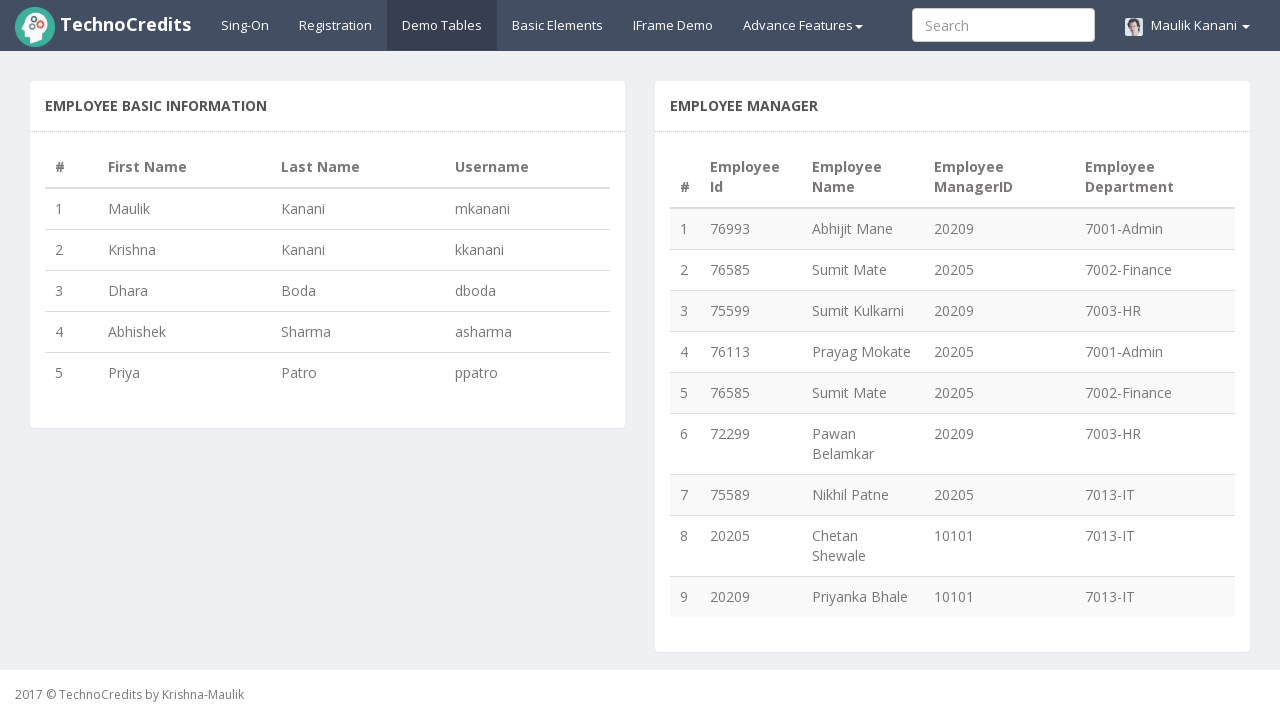

Retrieved cell data from row 3, column 4: dboda
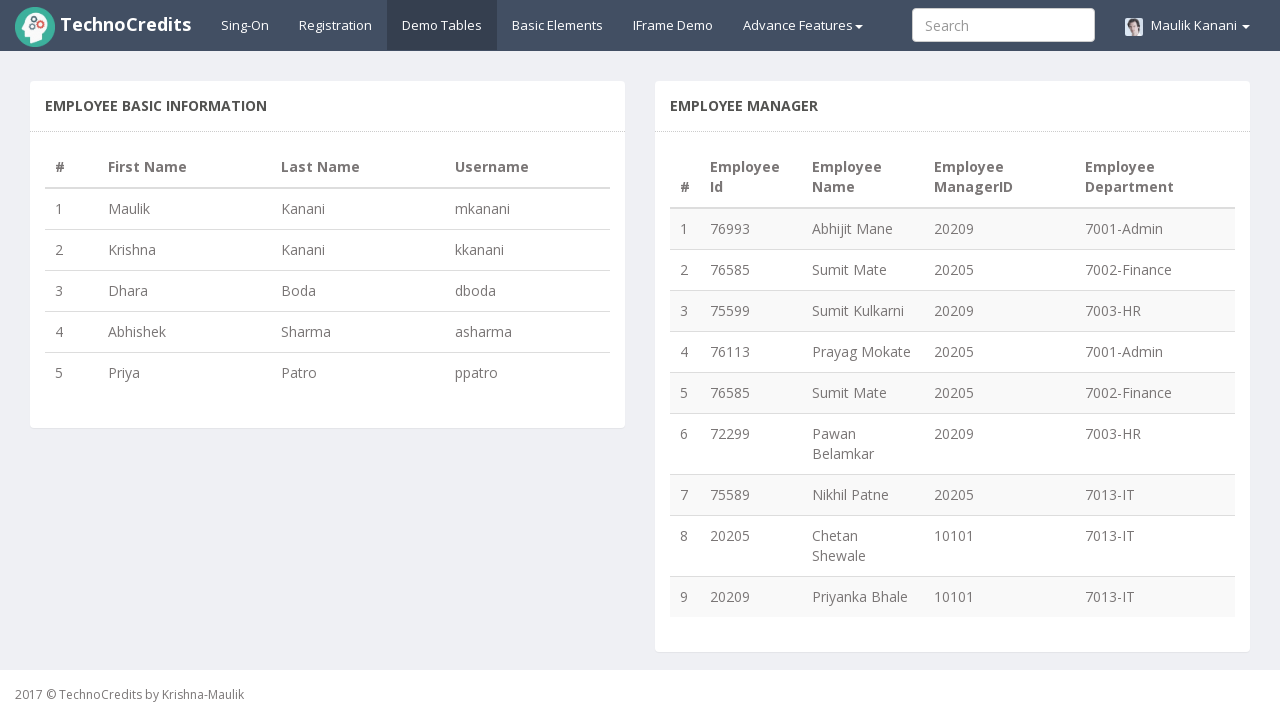

Retrieved cell data from row 4, column 1: 4
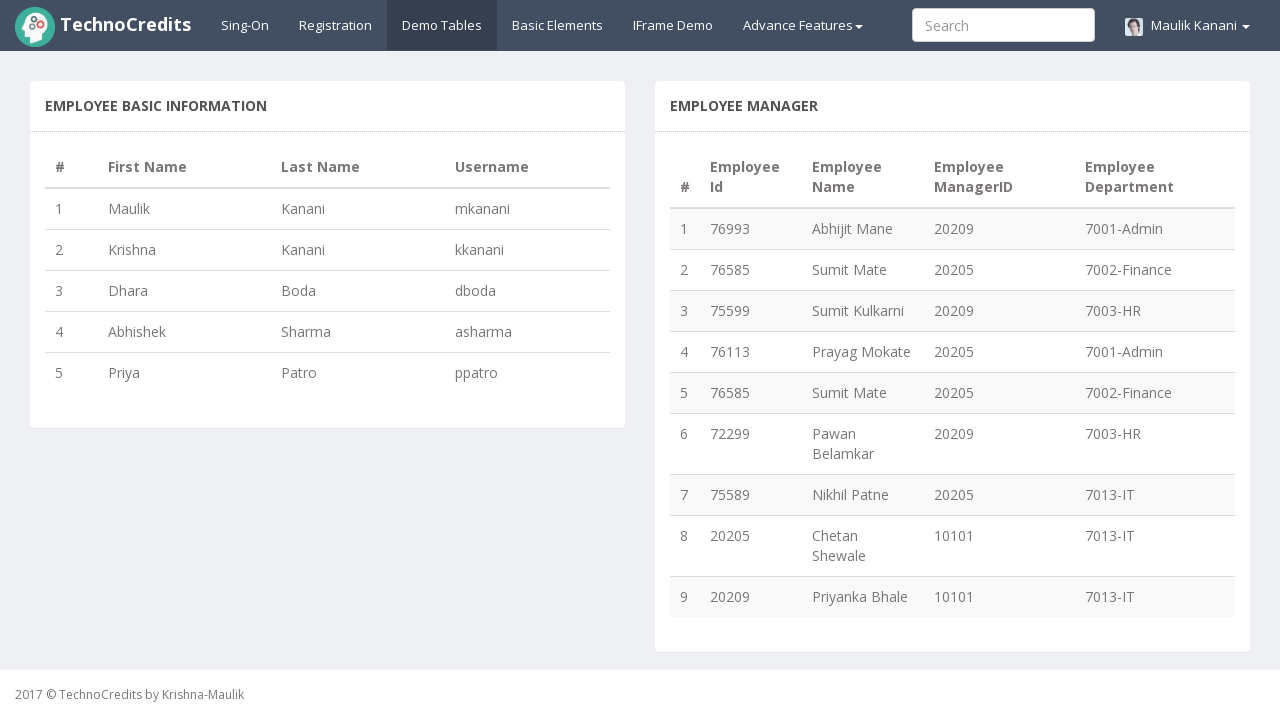

Retrieved cell data from row 4, column 2: Abhishek
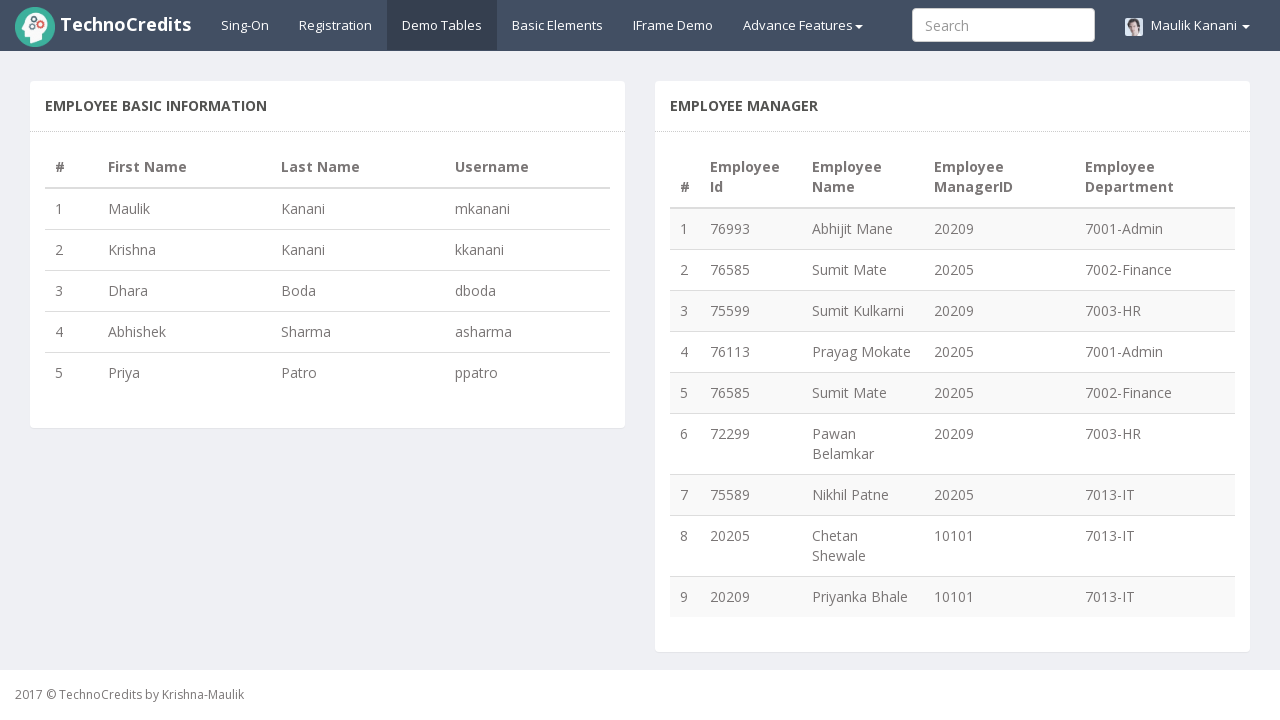

Retrieved cell data from row 4, column 3: Sharma
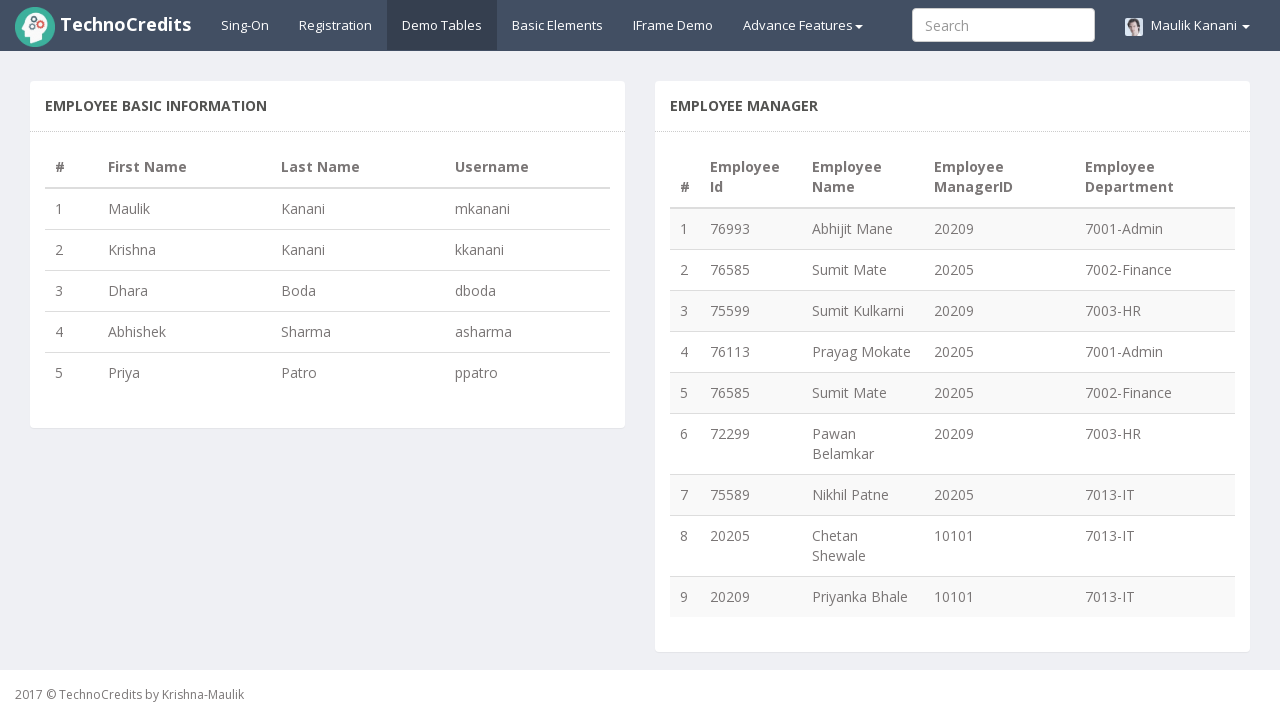

Retrieved cell data from row 4, column 4: asharma
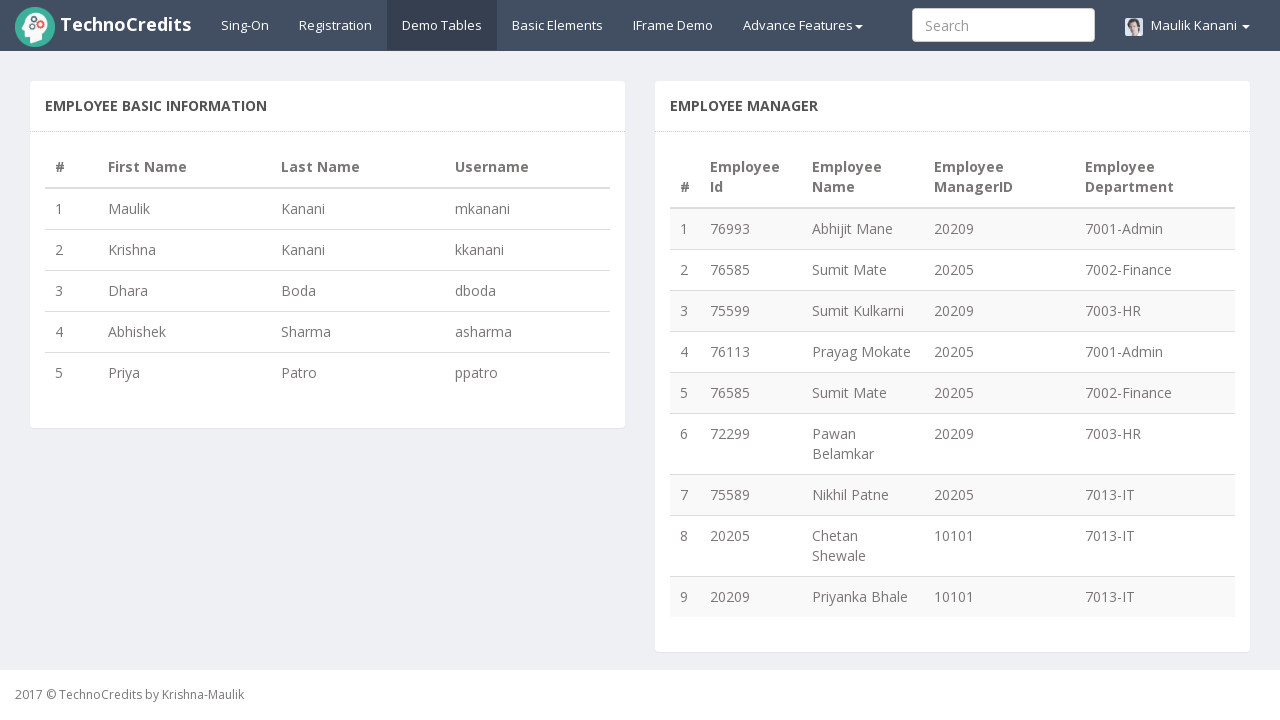

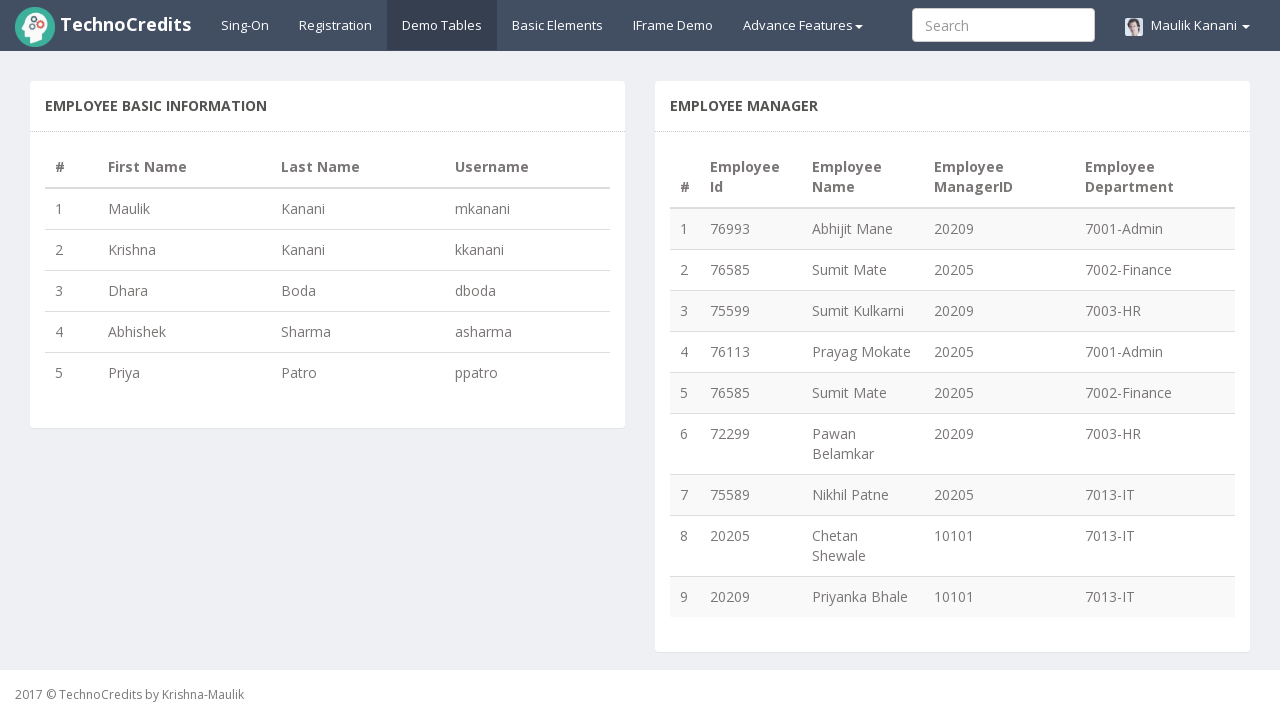